Tests JavaScript Confirm dialog by clicking the confirm button, dismissing the dialog, and verifying the result text shows "Cancel"

Starting URL: https://the-internet.herokuapp.com/javascript_alerts

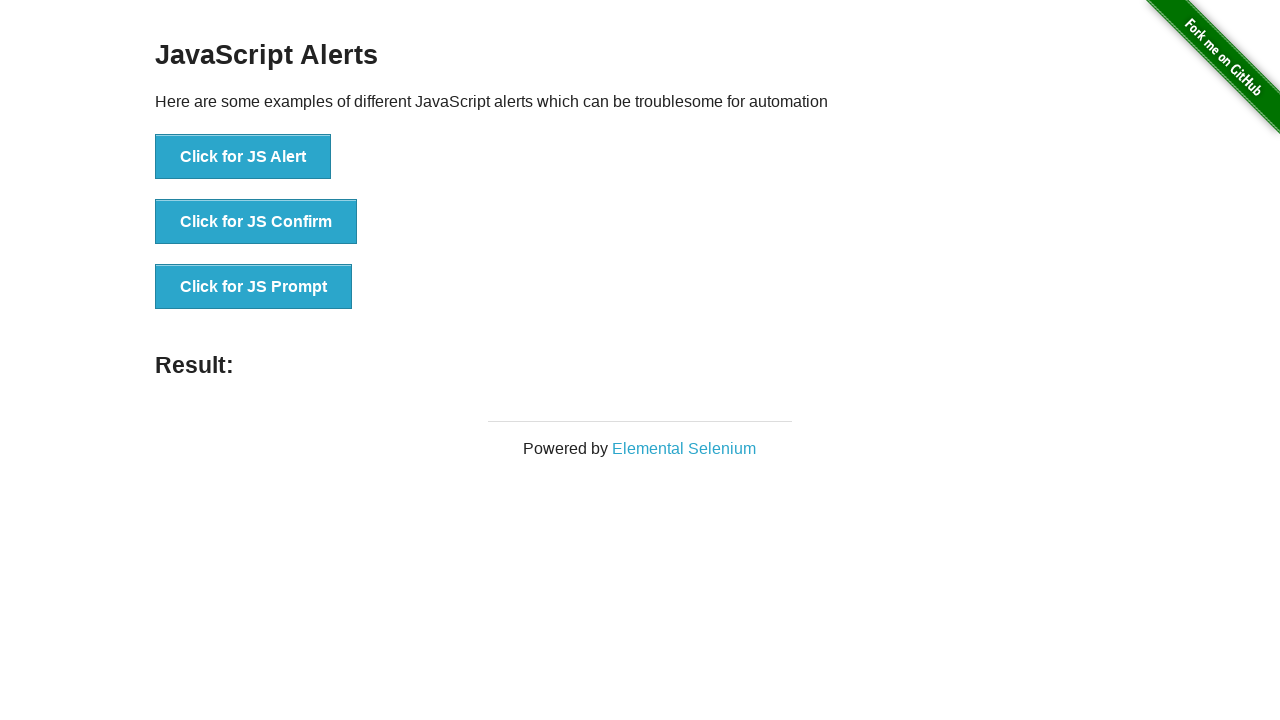

Set up dialog handler to dismiss the confirm dialog
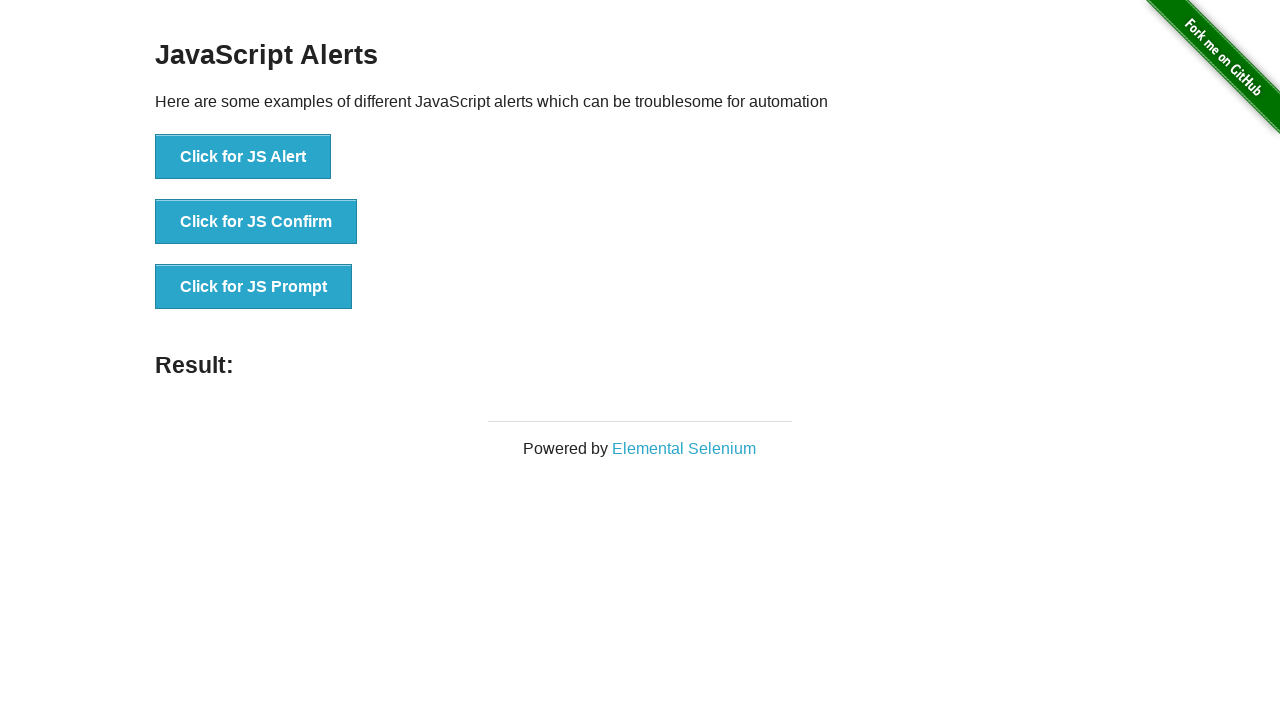

Clicked the JS Confirm button at (256, 222) on xpath=//button[text()='Click for JS Confirm']
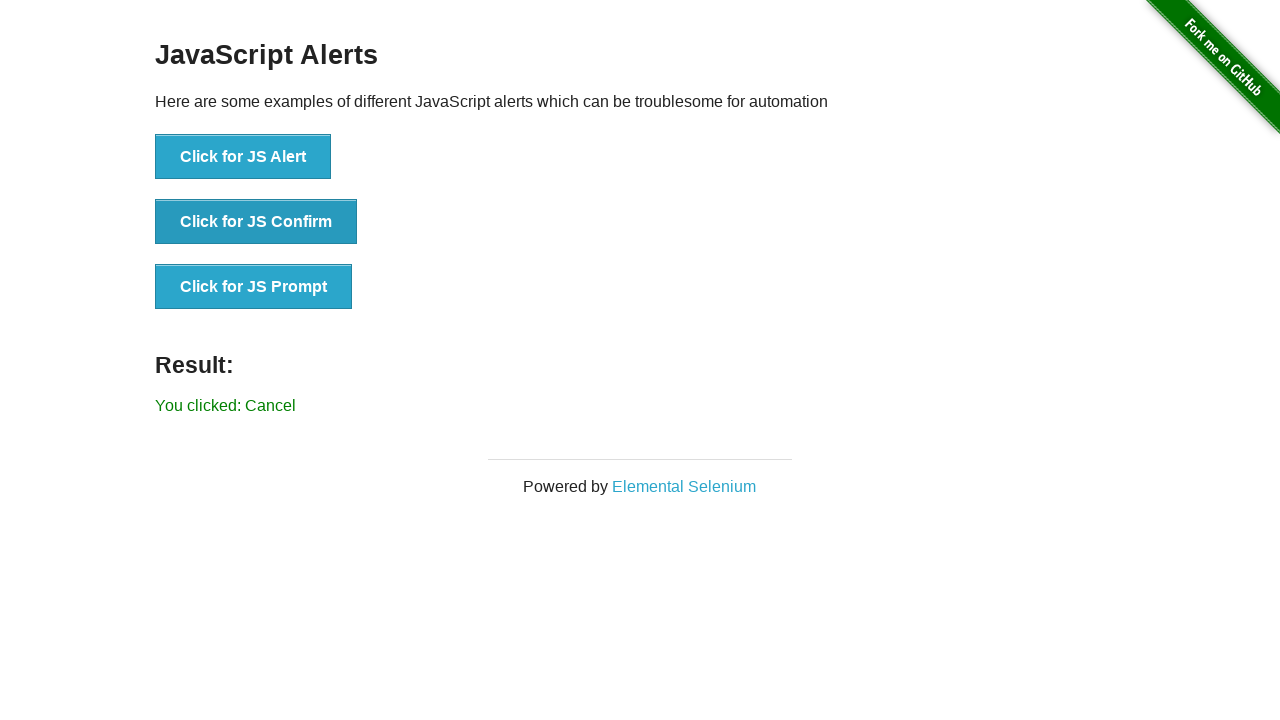

Retrieved result text from page
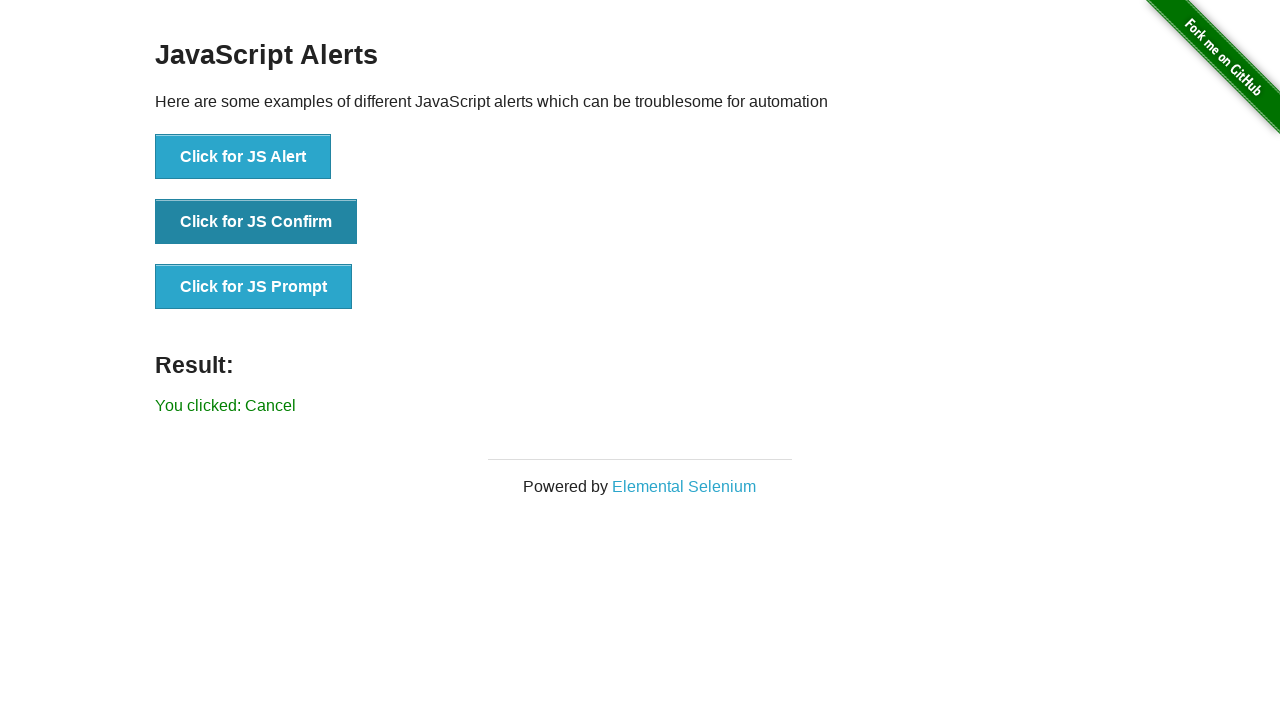

Verified result text shows 'You clicked: Cancel'
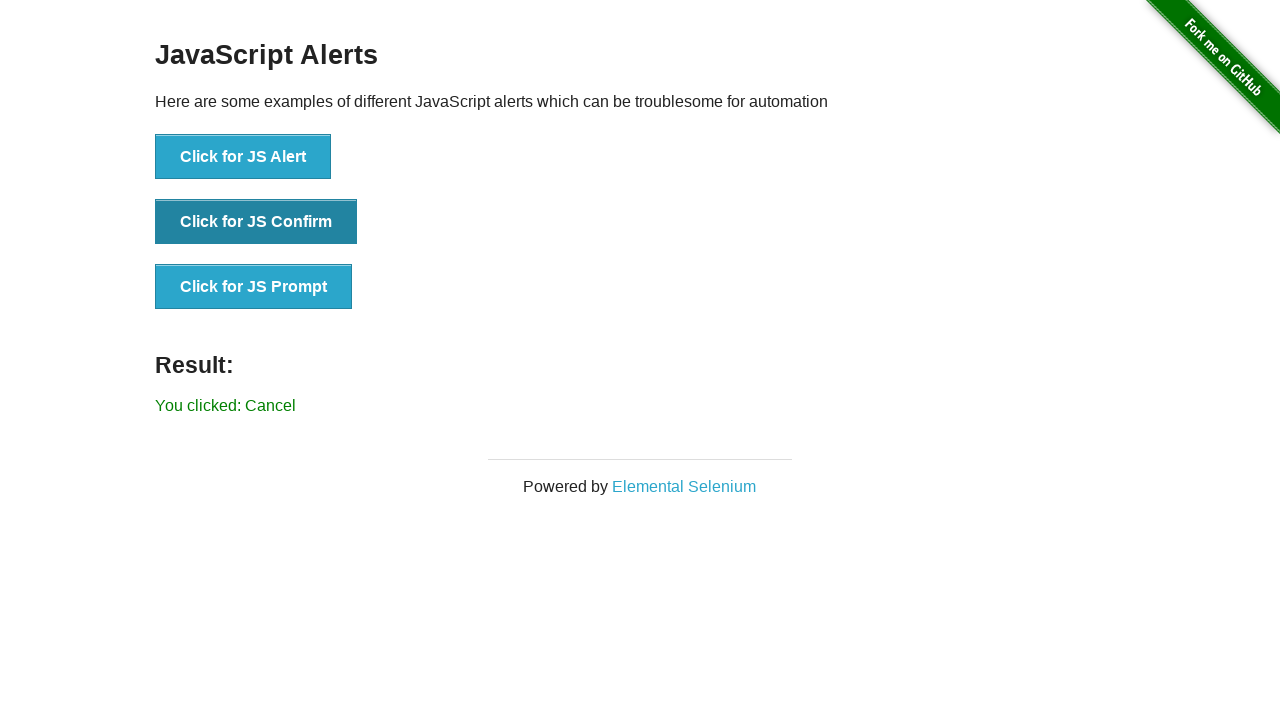

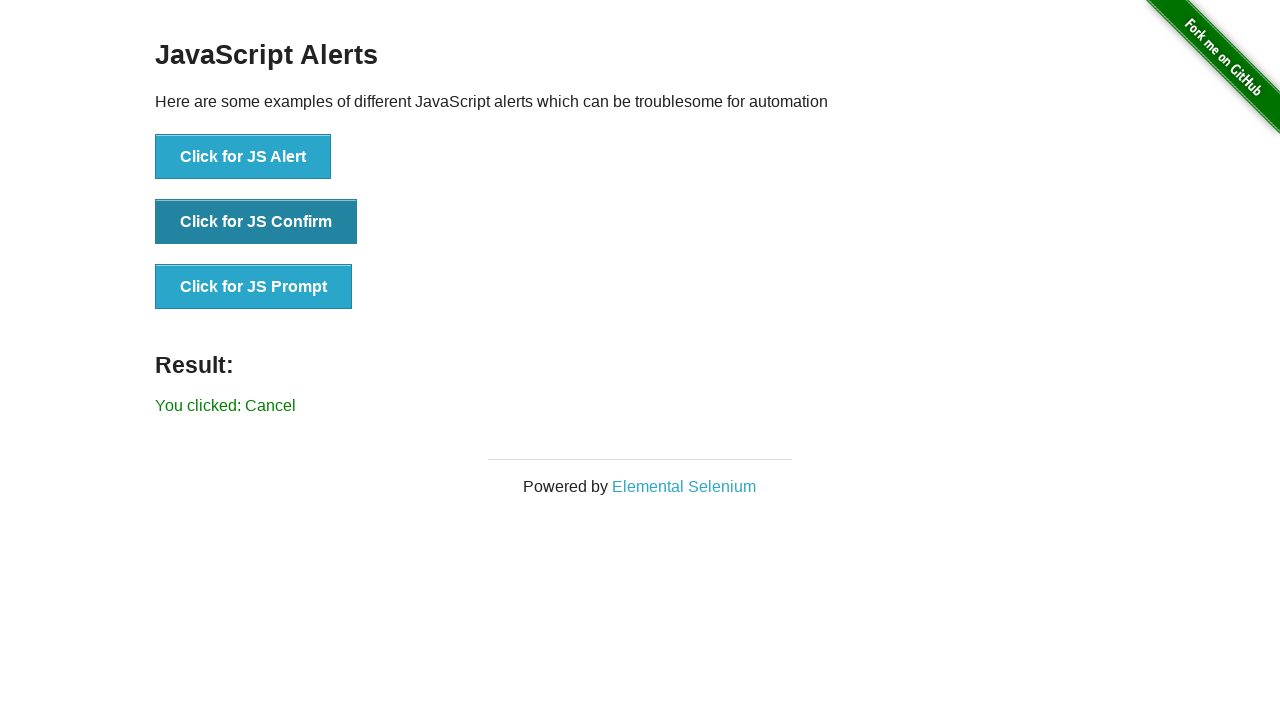